Tests alert functionality by clicking on Alert button and verifying the alert message

Starting URL: http://automationbykrishna.com/

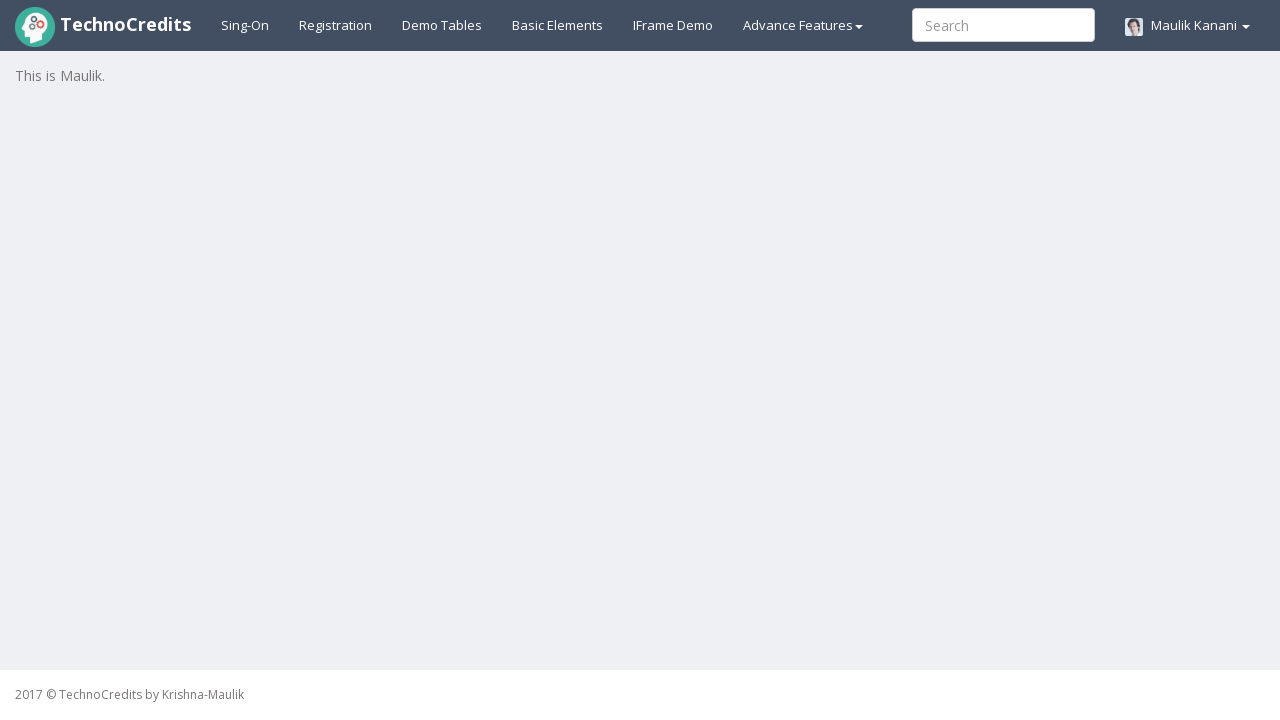

Clicked on Basic Elements tab at (558, 25) on #basicelements
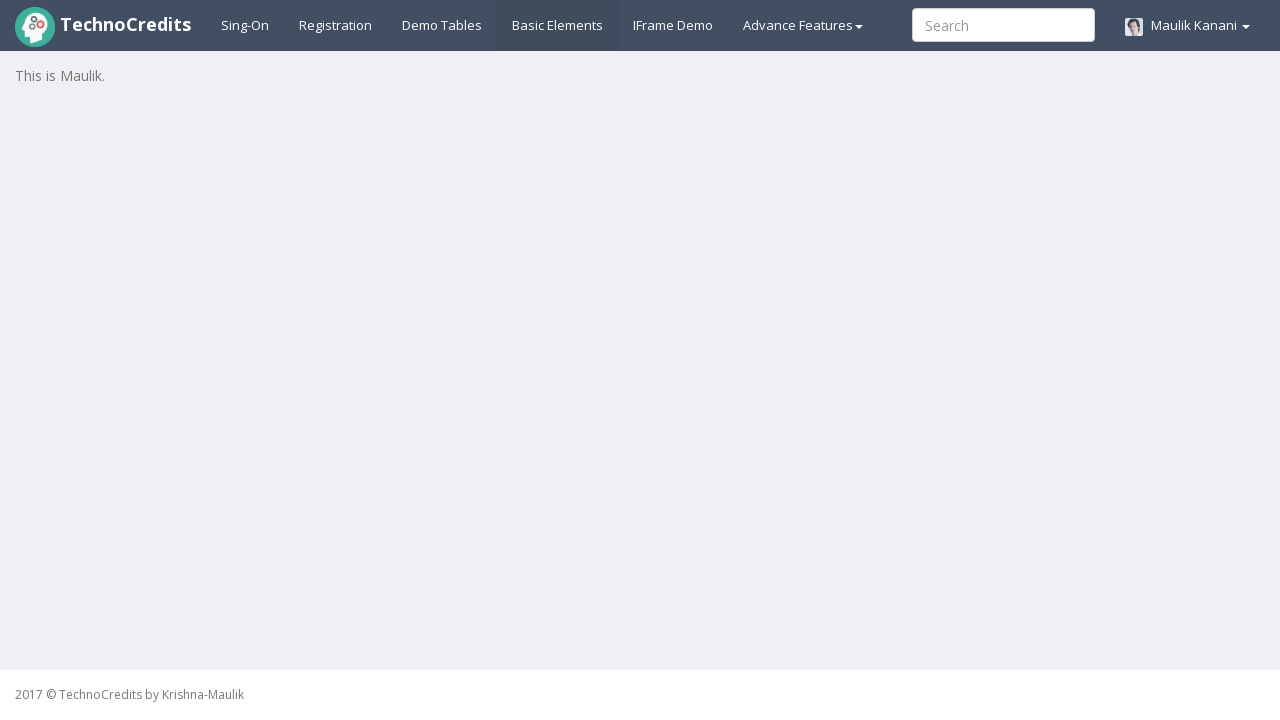

Alert button selector loaded
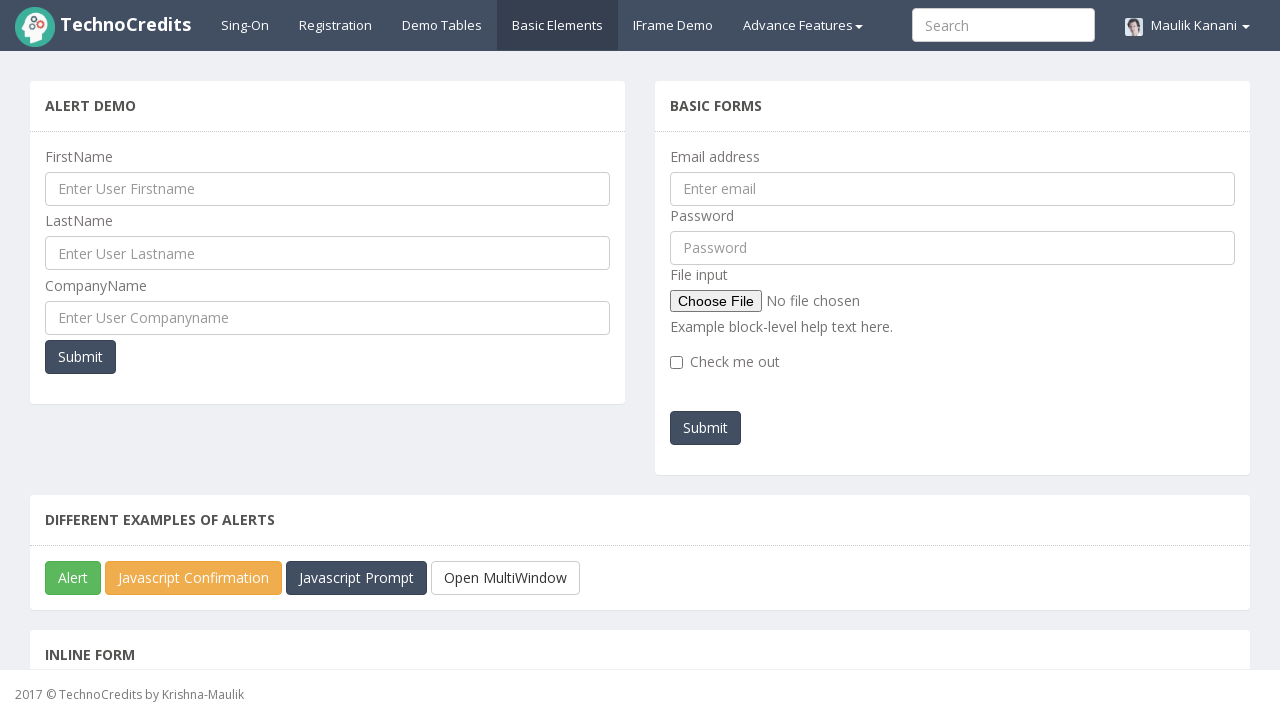

Scrolled to Alert button
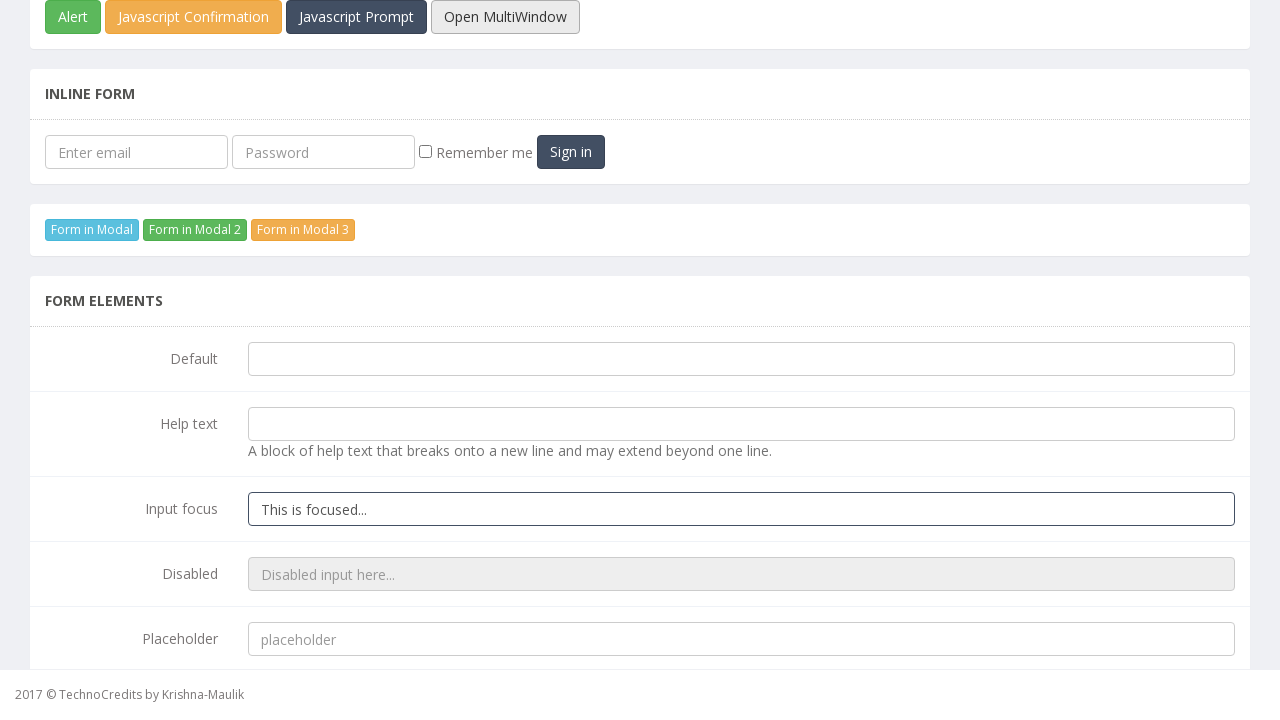

Clicked on Alert button at (73, 17) on #javascriptAlert
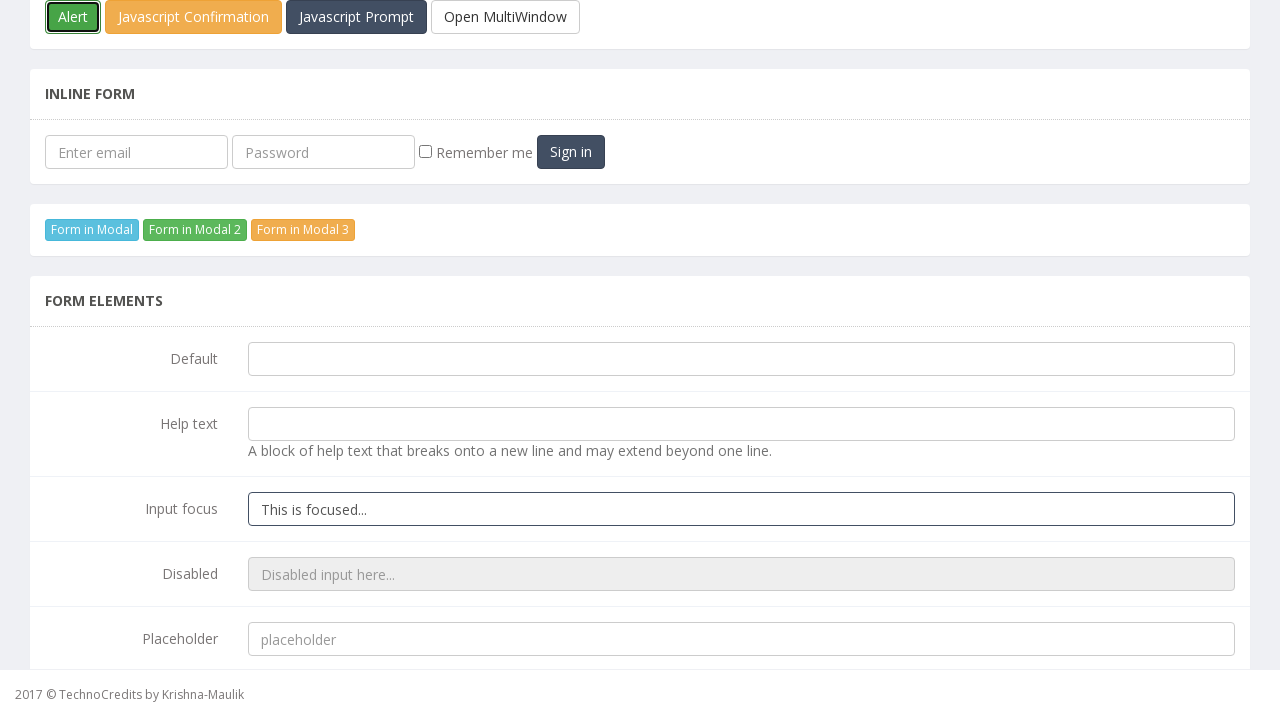

Accepted alert dialog
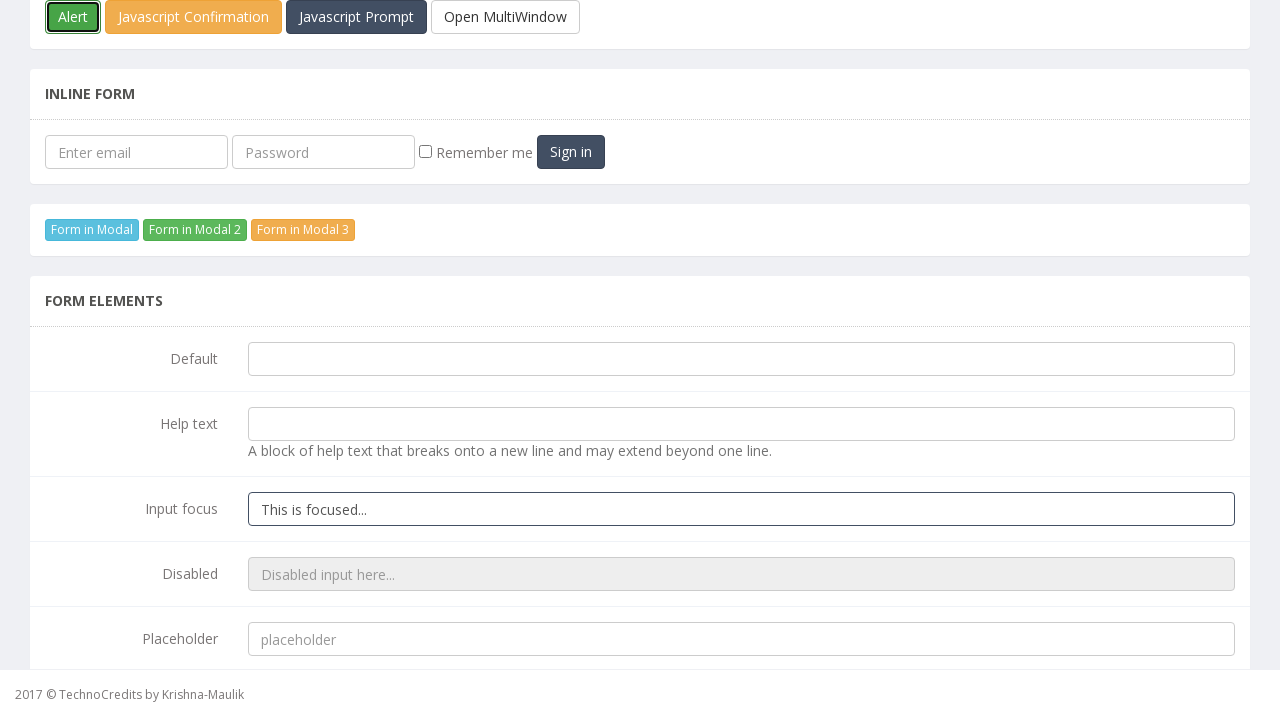

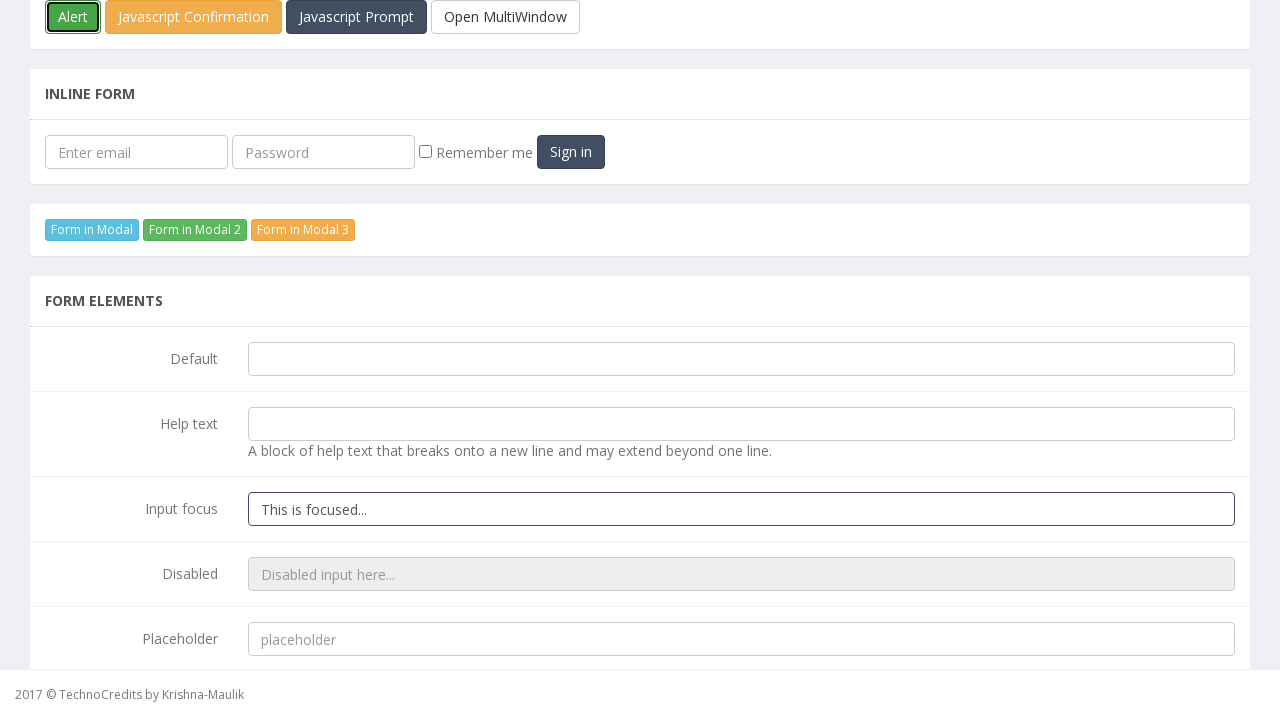